Tests radio button and checkbox interactions on a practice automation page - verifies that radio buttons can be selected, selection changes when clicking a different radio button, and checkboxes can be checked.

Starting URL: https://rahulshettyacademy.com/AutomationPractice/

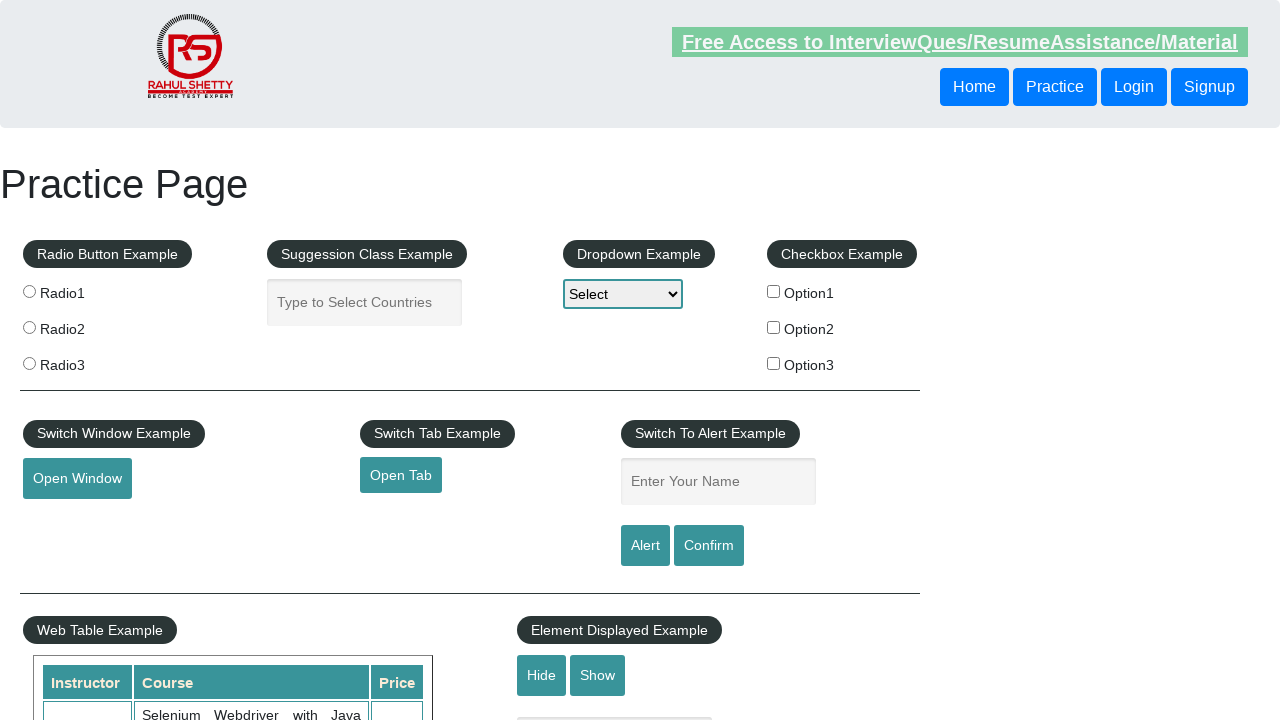

Waited for radio buttons to load on the page
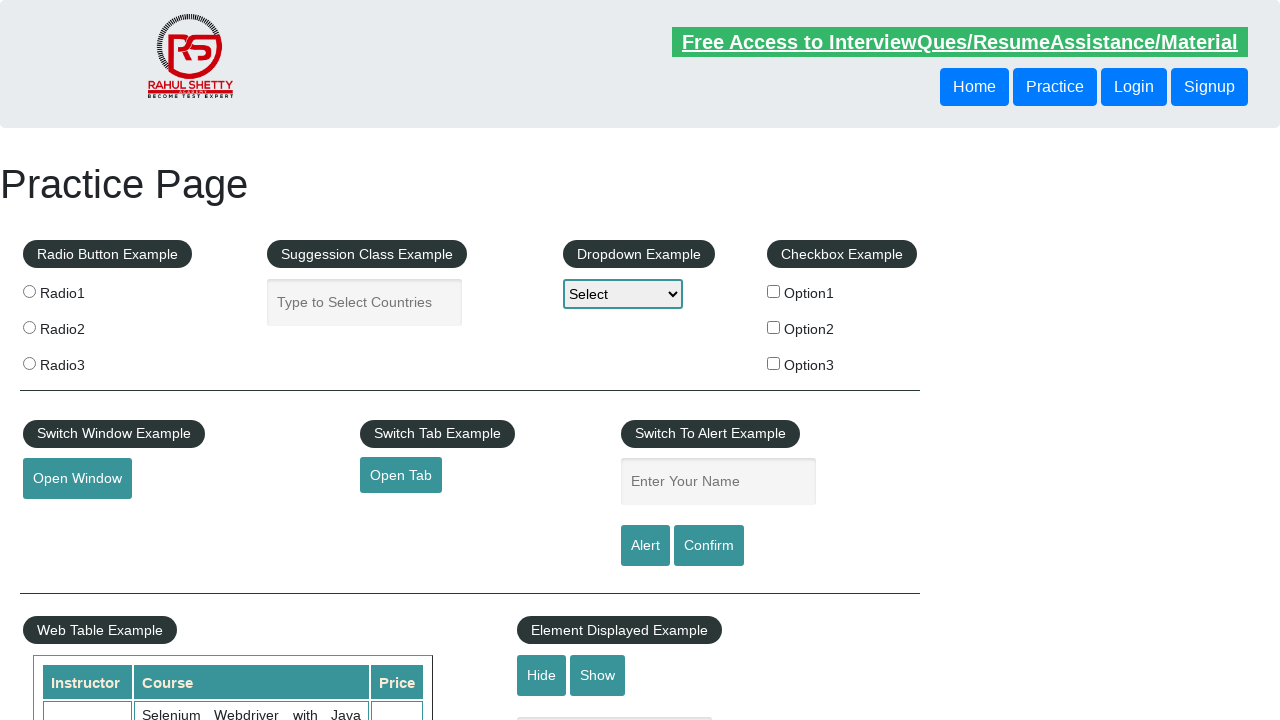

Waited for checkboxes to load on the page
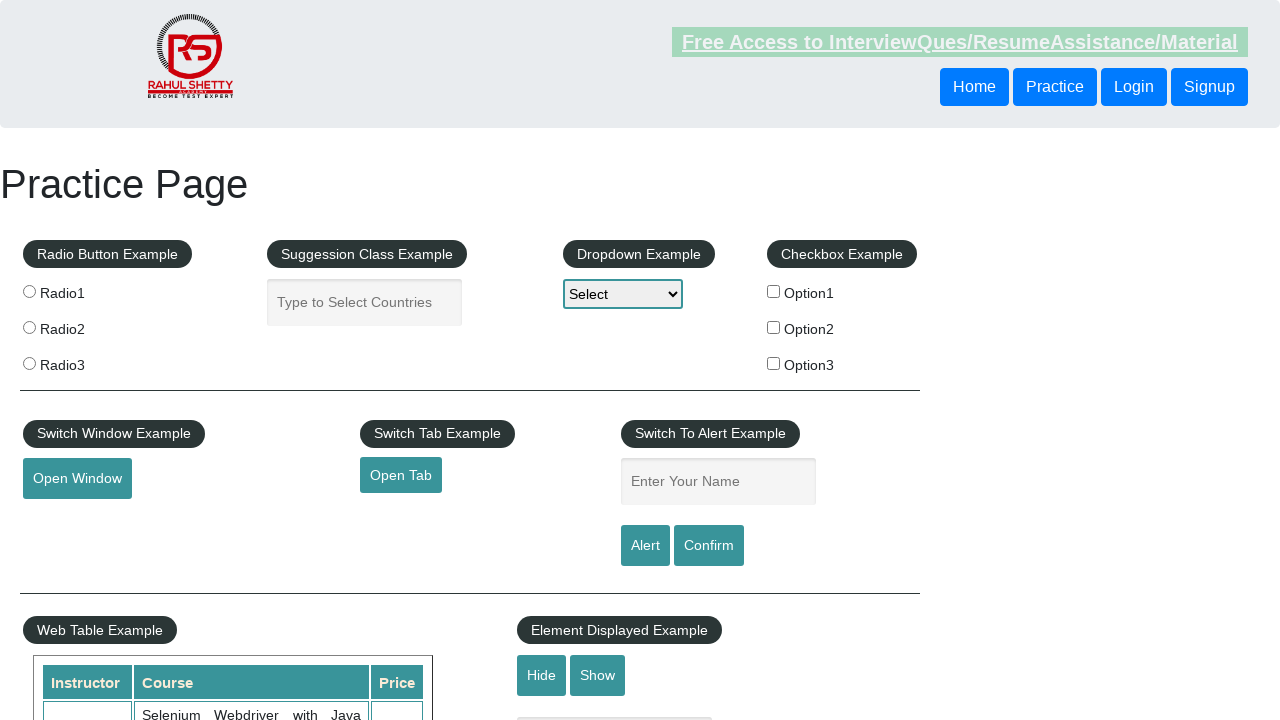

Clicked the first radio button at (29, 291) on input[type='radio'] >> nth=0
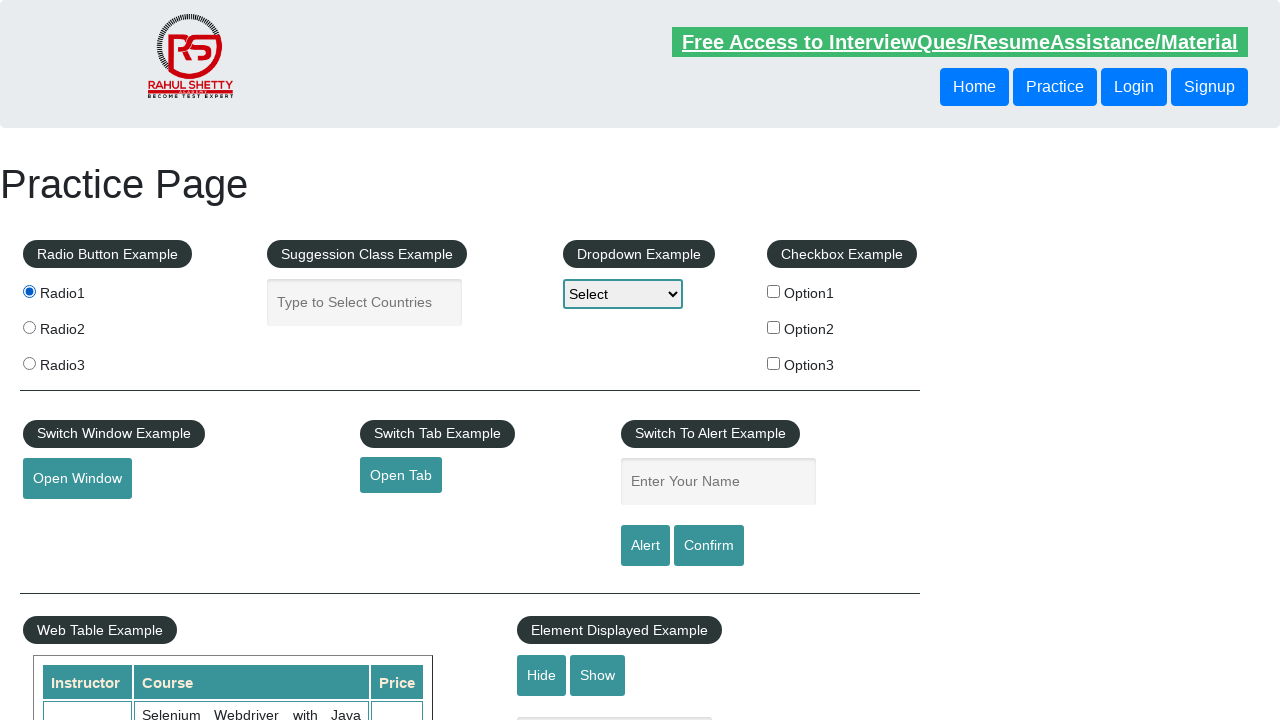

Verified that the first radio button is selected
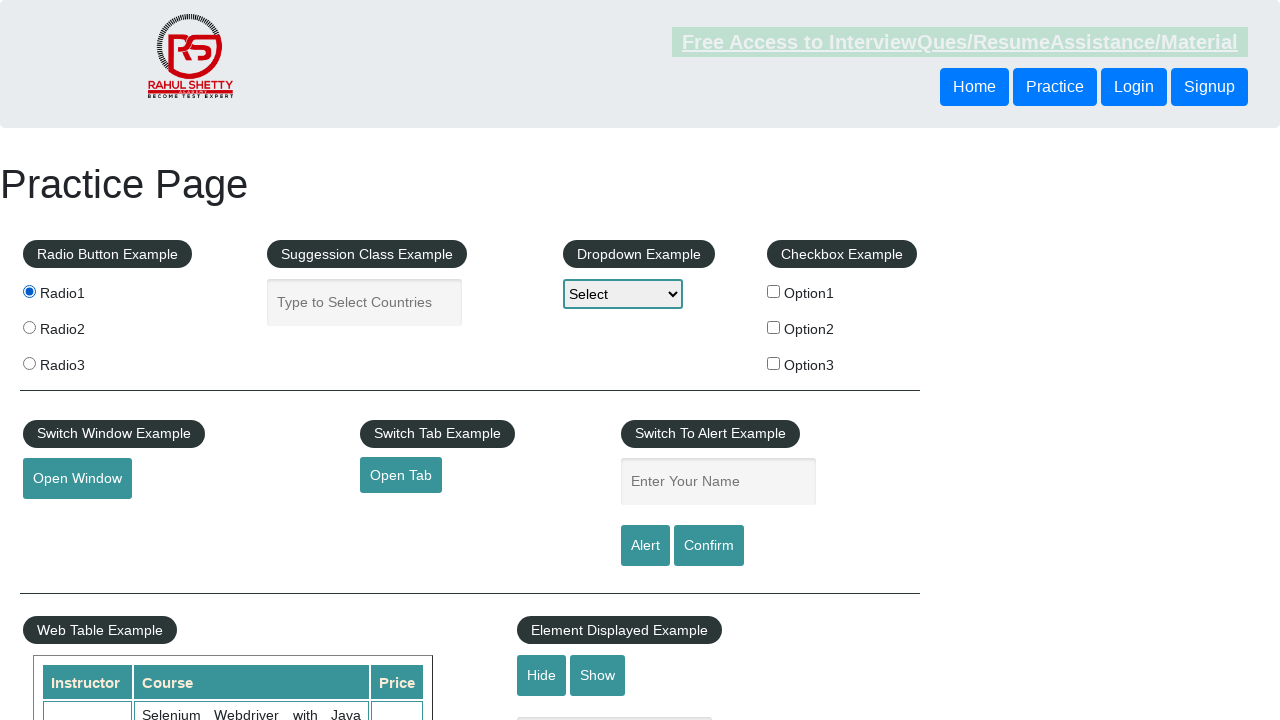

Clicked the first checkbox at (774, 291) on input[type='checkbox'] >> nth=0
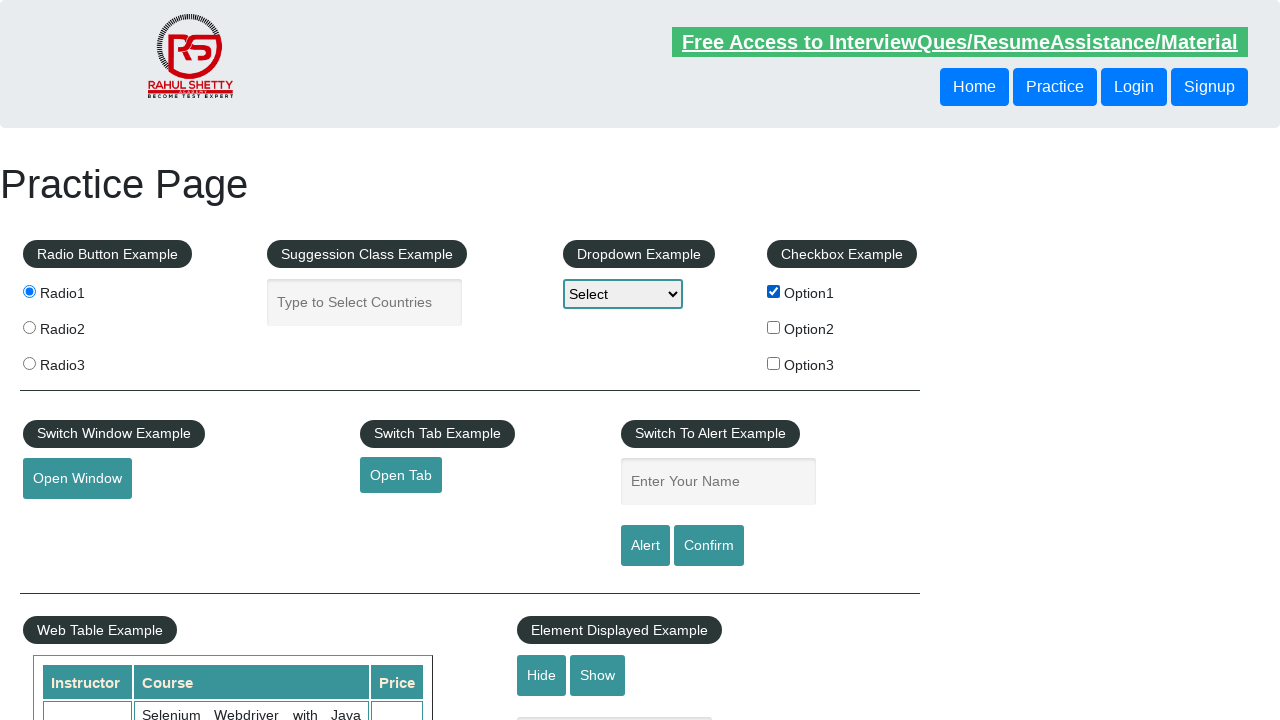

Verified that the first checkbox is checked
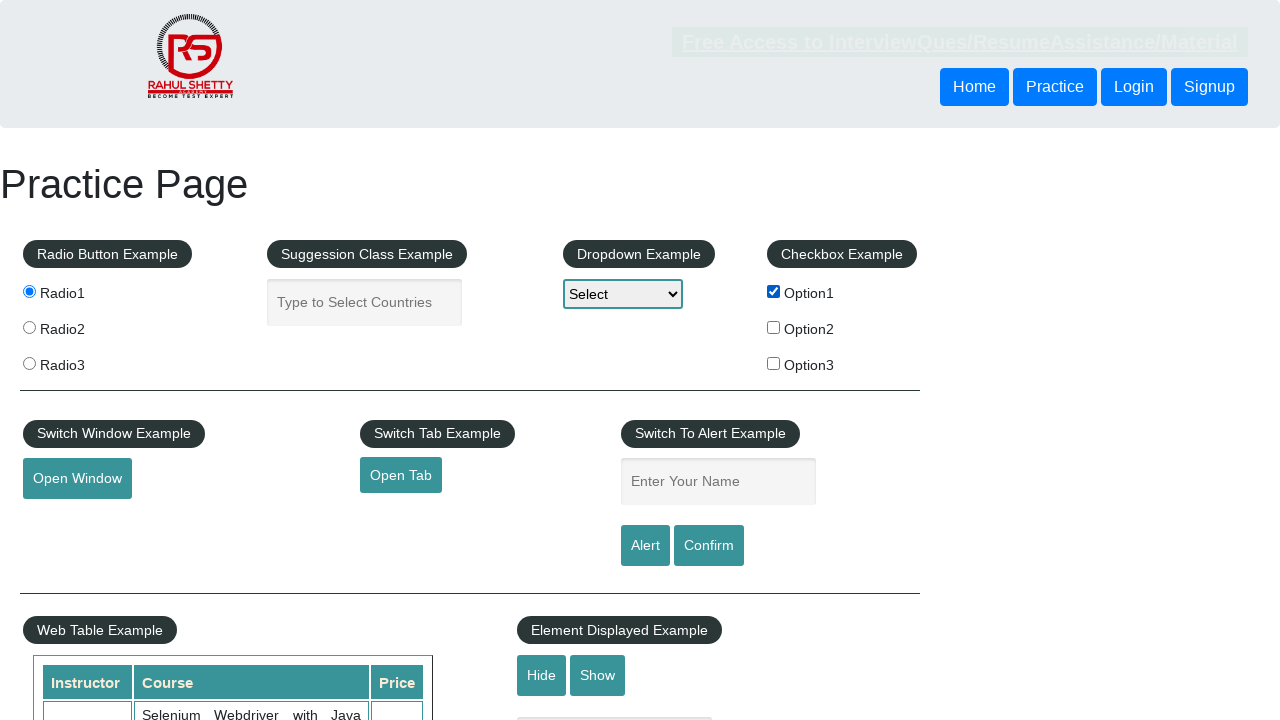

Clicked the second radio button at (29, 327) on input[type='radio'] >> nth=1
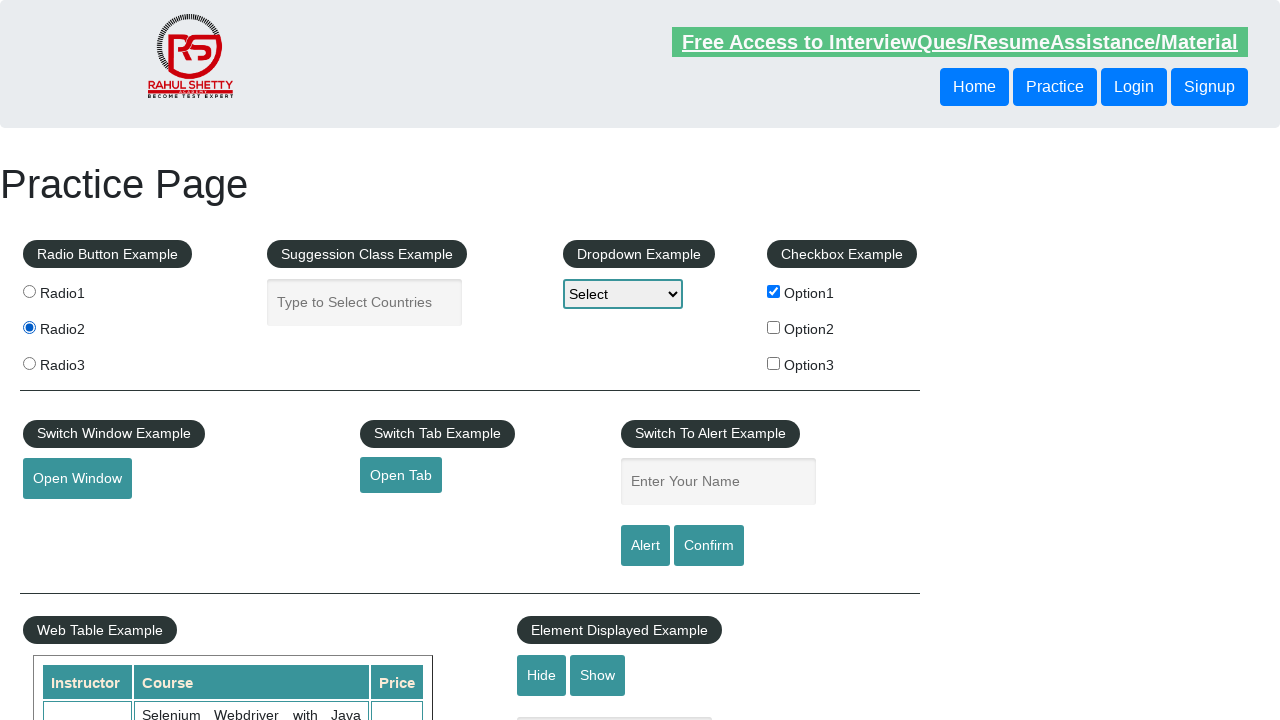

Verified that the first radio button is deselected
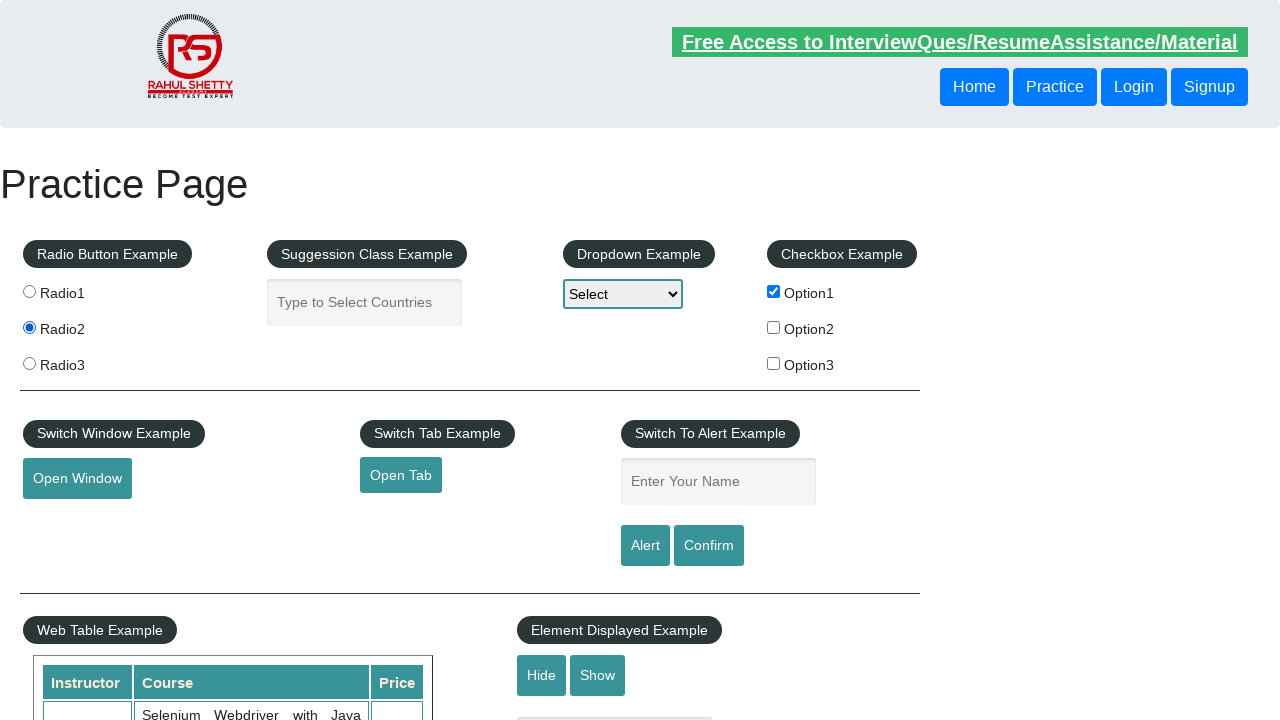

Verified that the second radio button is selected
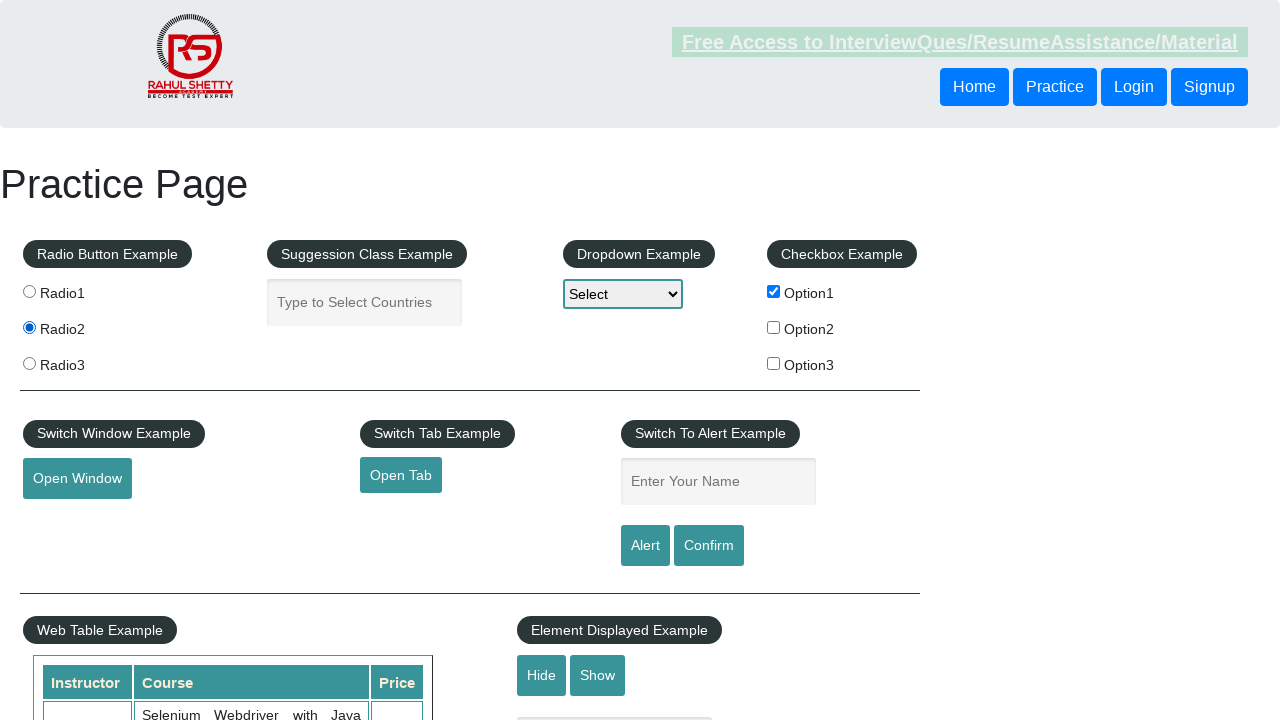

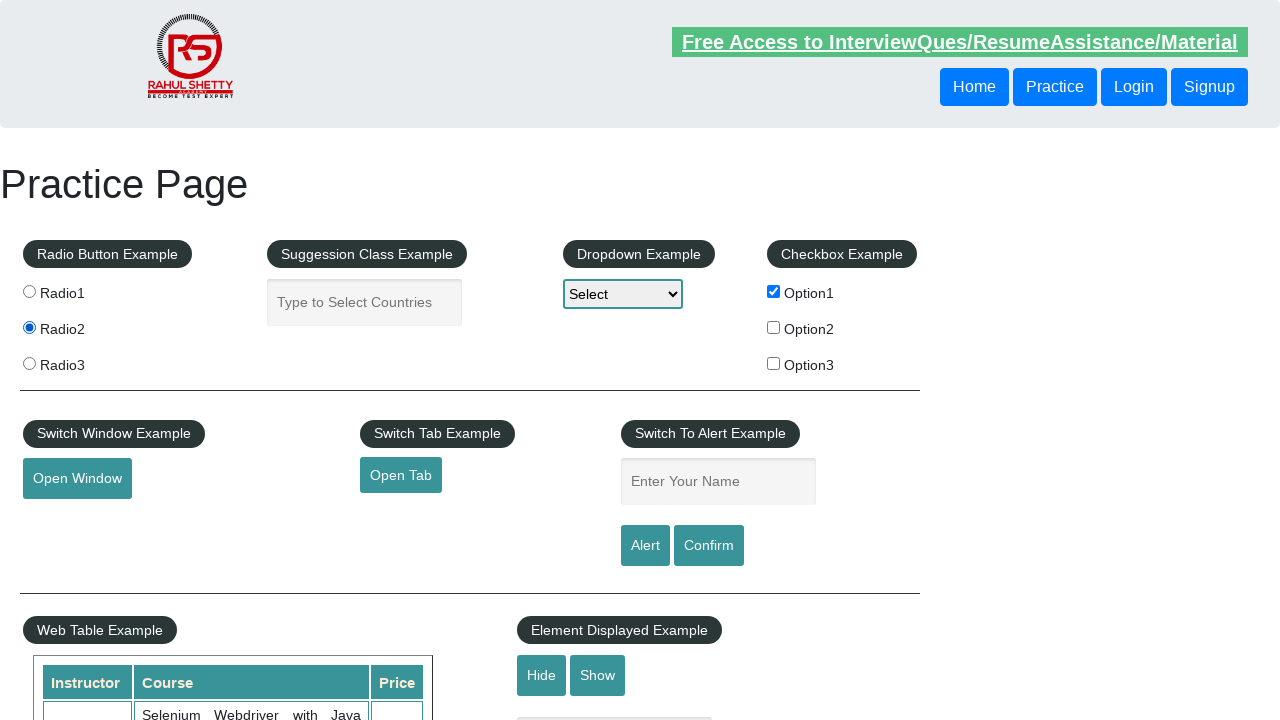